Tests XPath traversal techniques (following-sibling and parent) by locating buttons in the header section of the page and verifying their text content.

Starting URL: https://rahulshettyacademy.com/AutomationPractice/

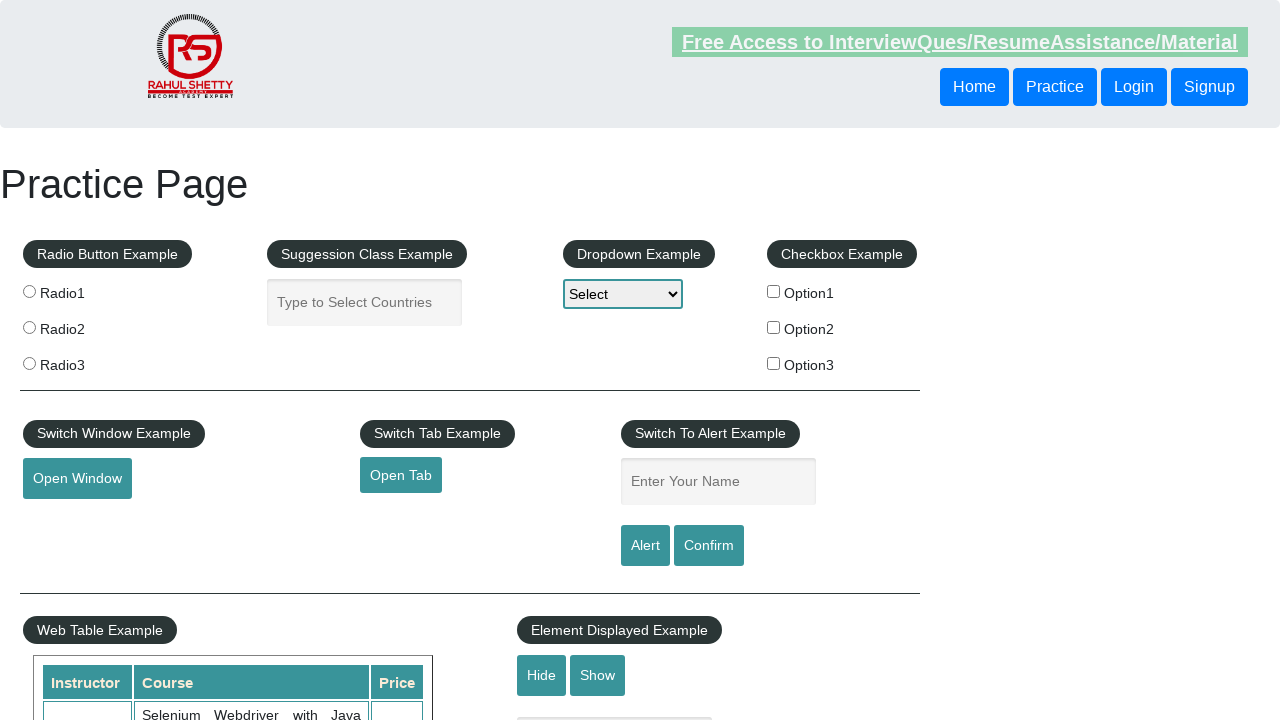

Waited for header button element to load
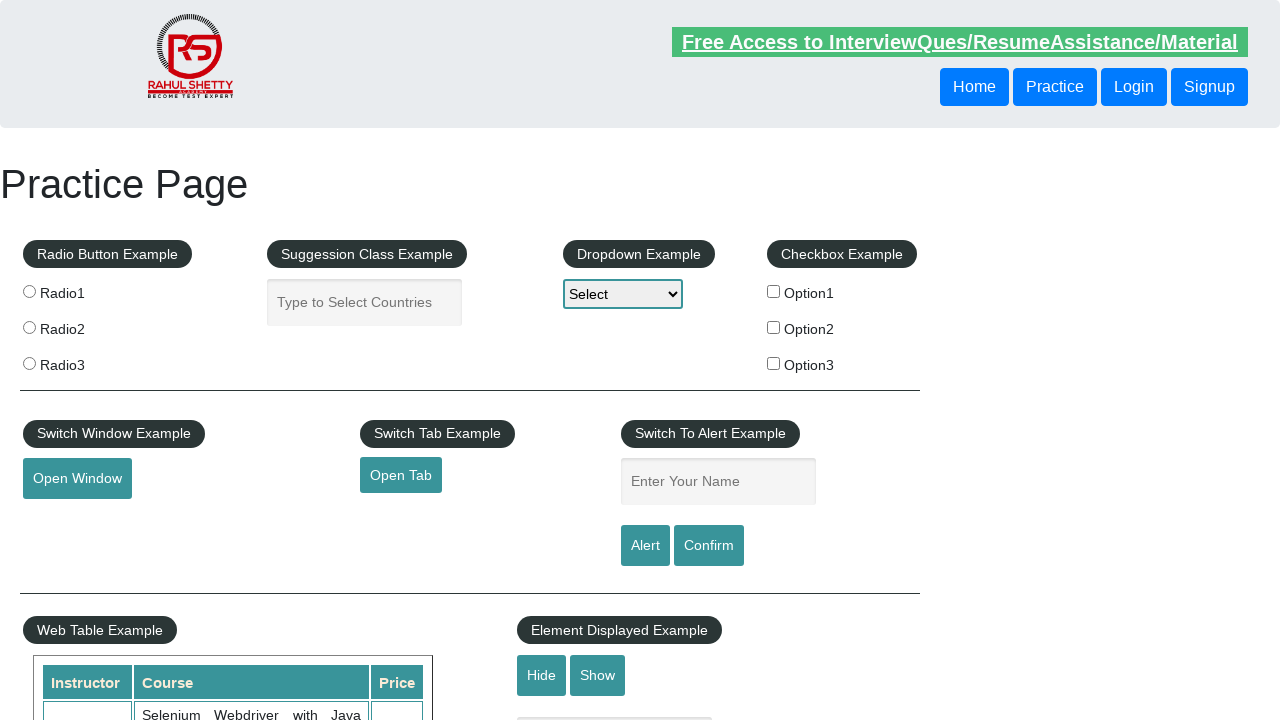

Located sibling button using following-sibling XPath and retrieved text: Login
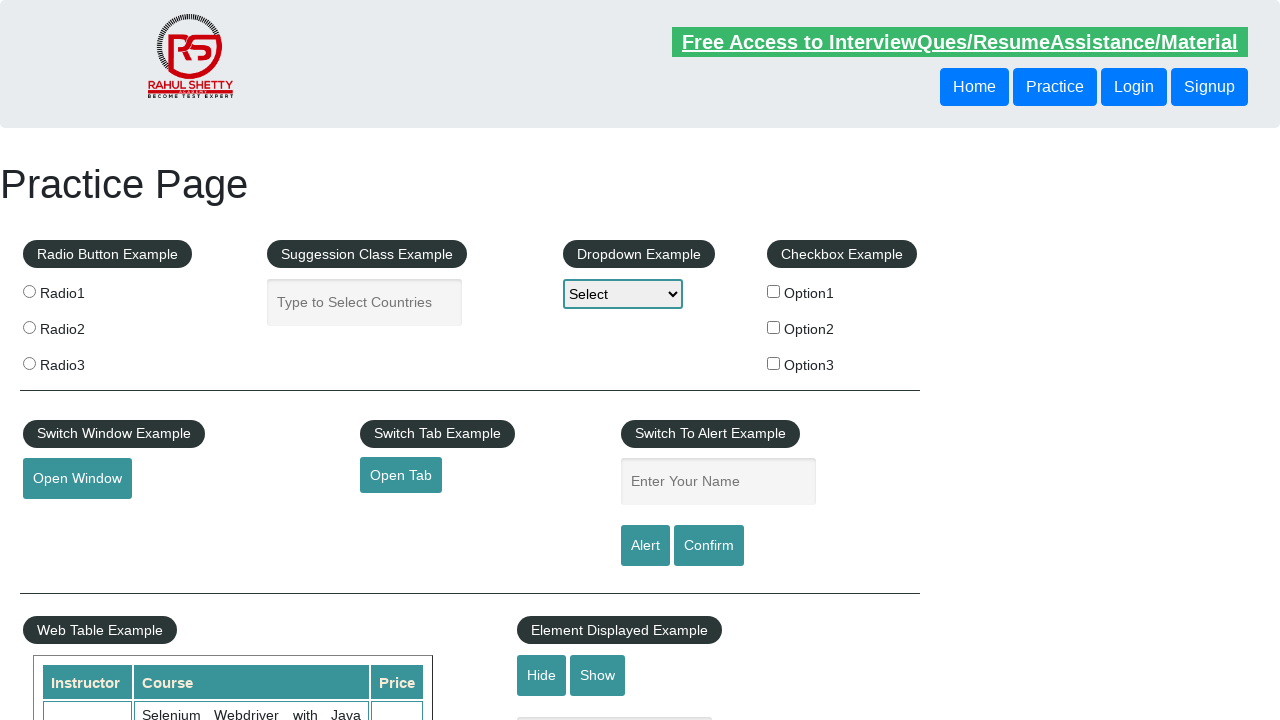

Located button using parent traversal XPath and retrieved text: Login
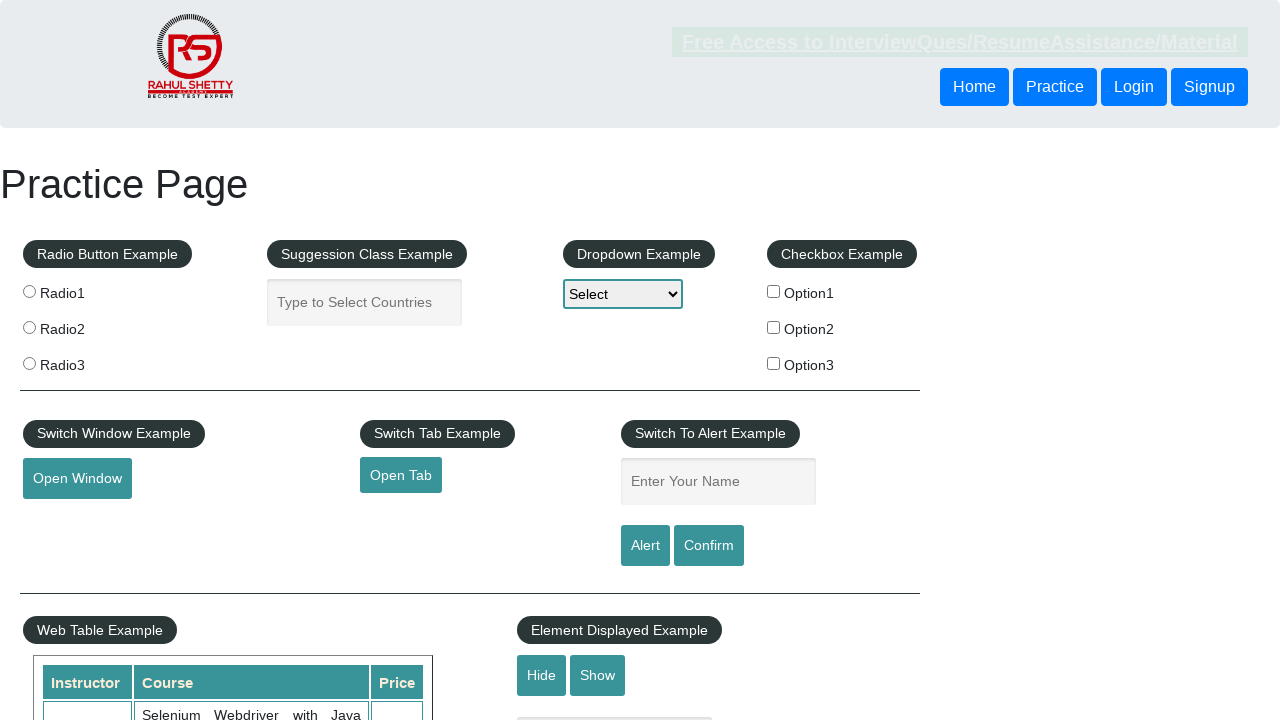

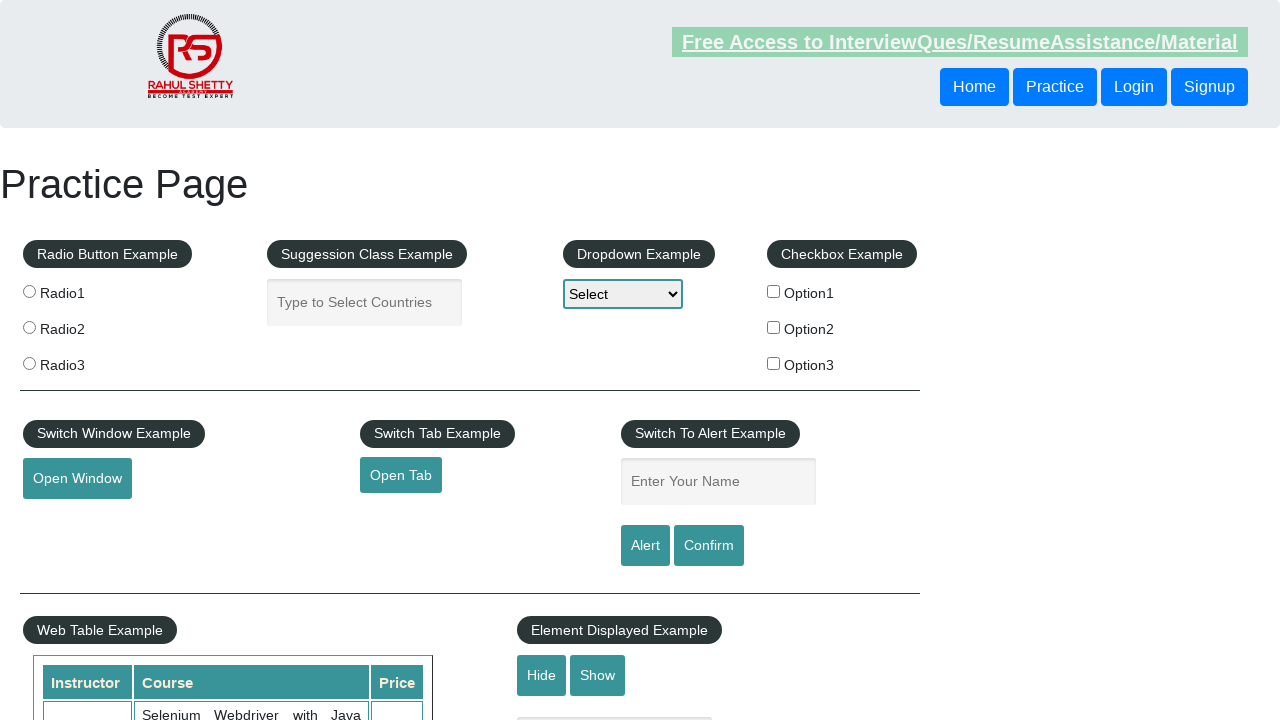